Tests that other controls are hidden when editing a todo item by double-clicking

Starting URL: https://demo.playwright.dev/todomvc

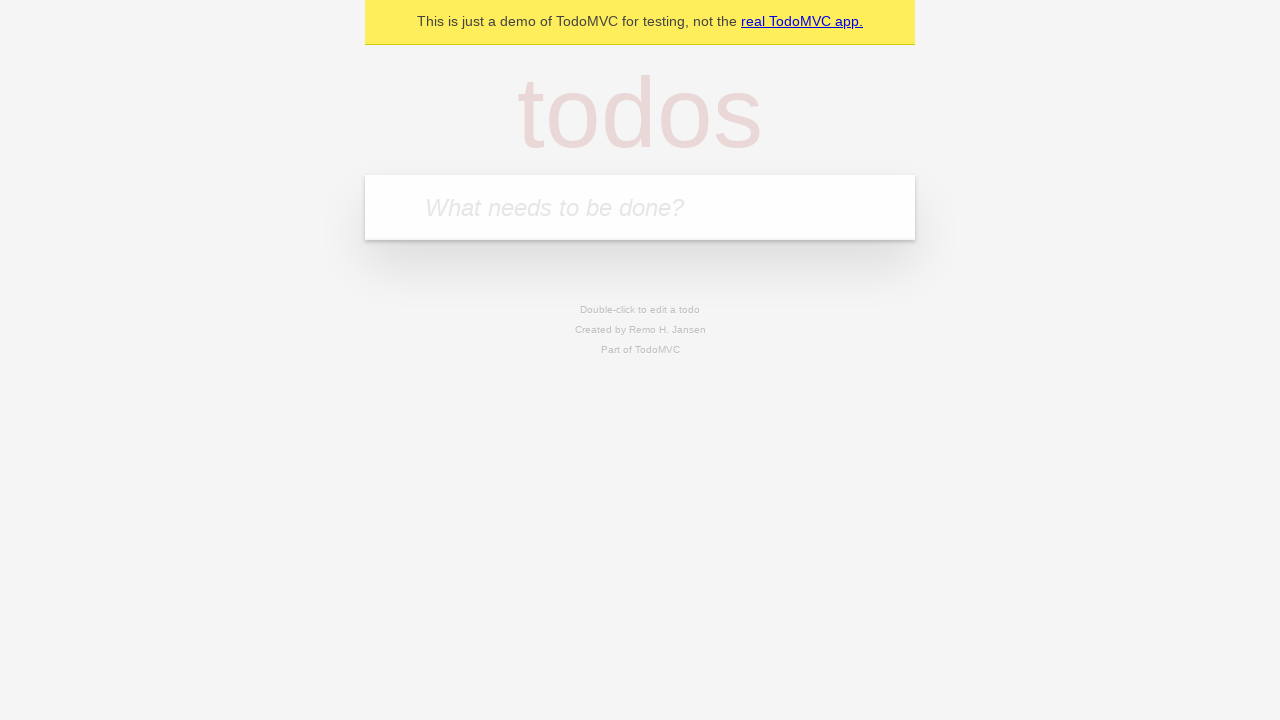

Filled input field with first todo 'buy some cheese' on internal:attr=[placeholder="What needs to be done?"i]
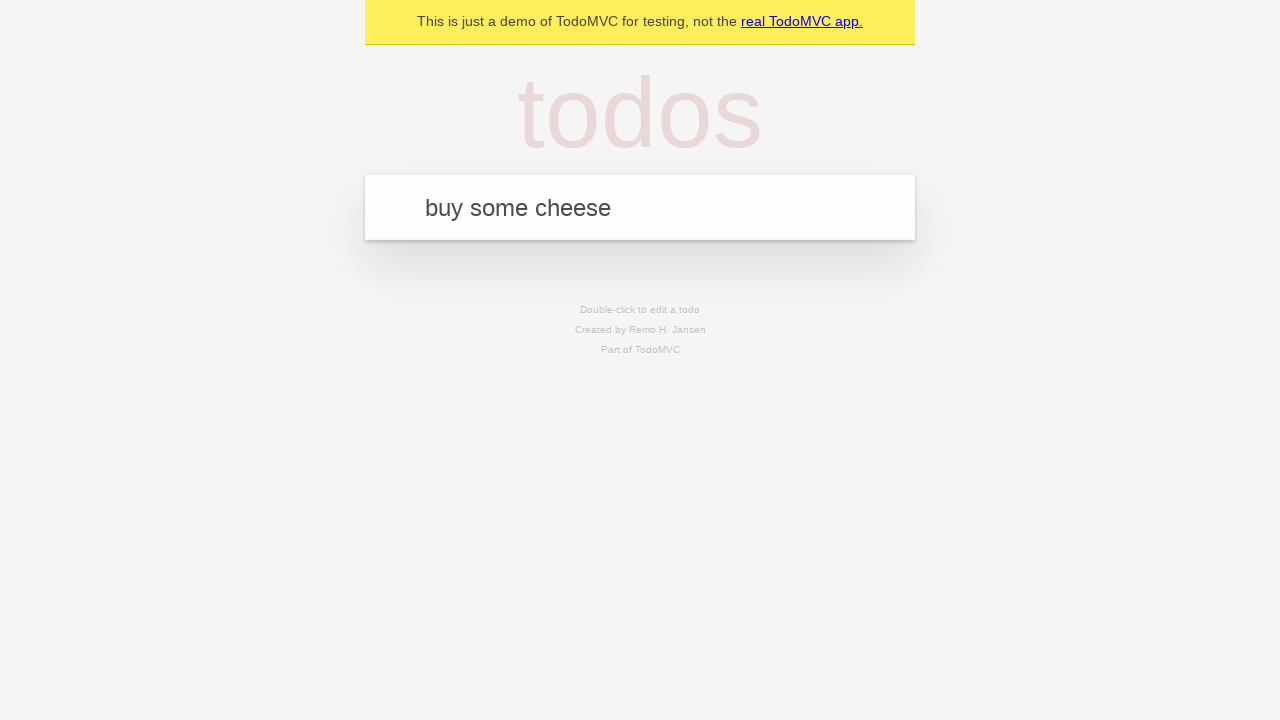

Pressed Enter to add first todo on internal:attr=[placeholder="What needs to be done?"i]
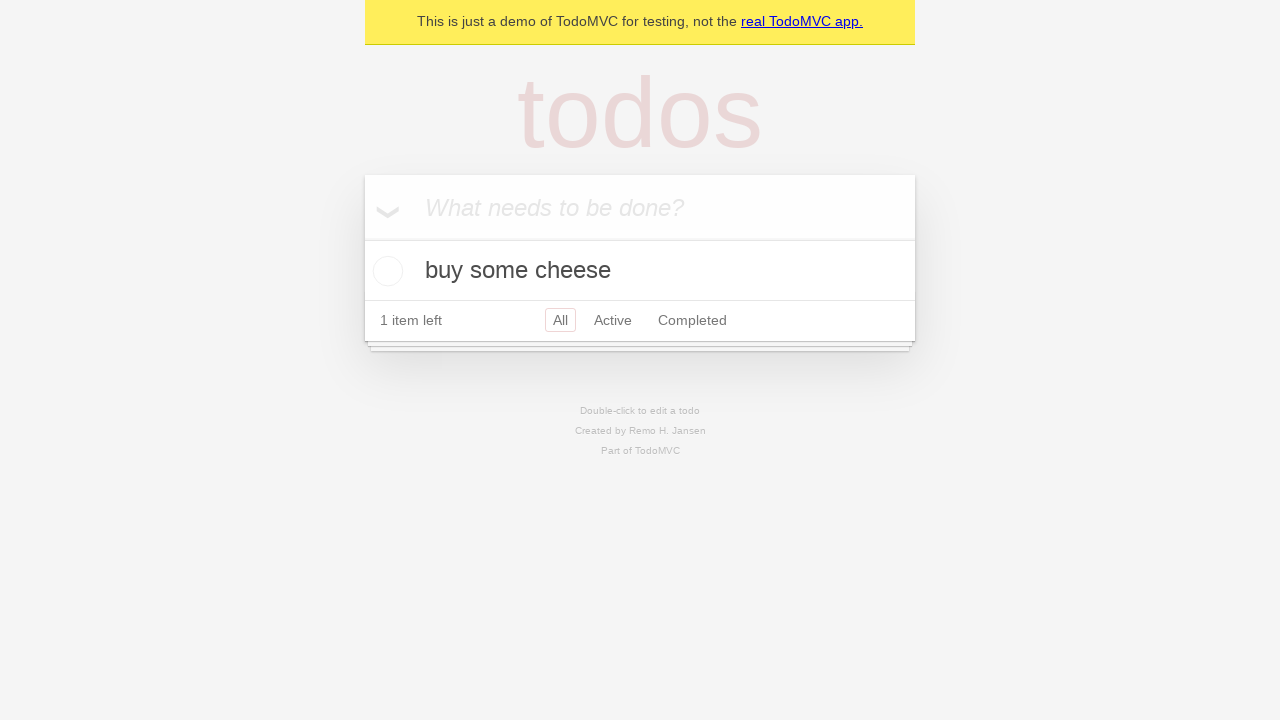

Filled input field with second todo 'feed the cat' on internal:attr=[placeholder="What needs to be done?"i]
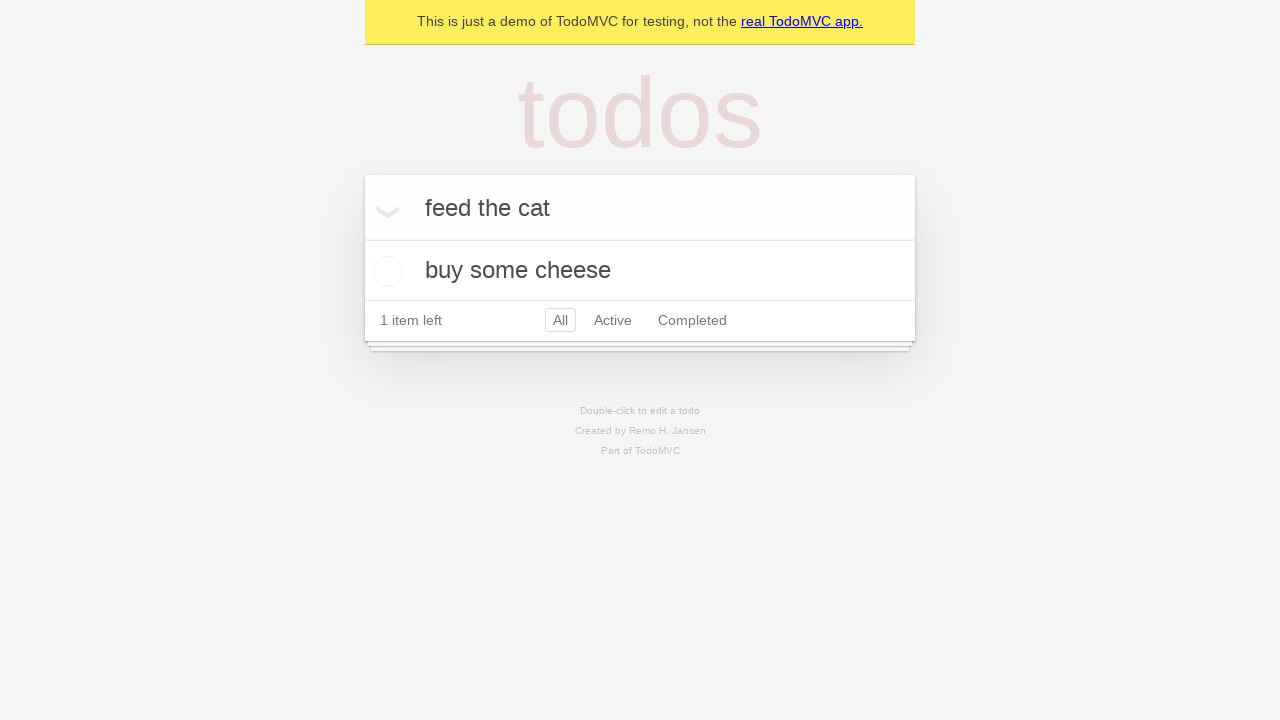

Pressed Enter to add second todo on internal:attr=[placeholder="What needs to be done?"i]
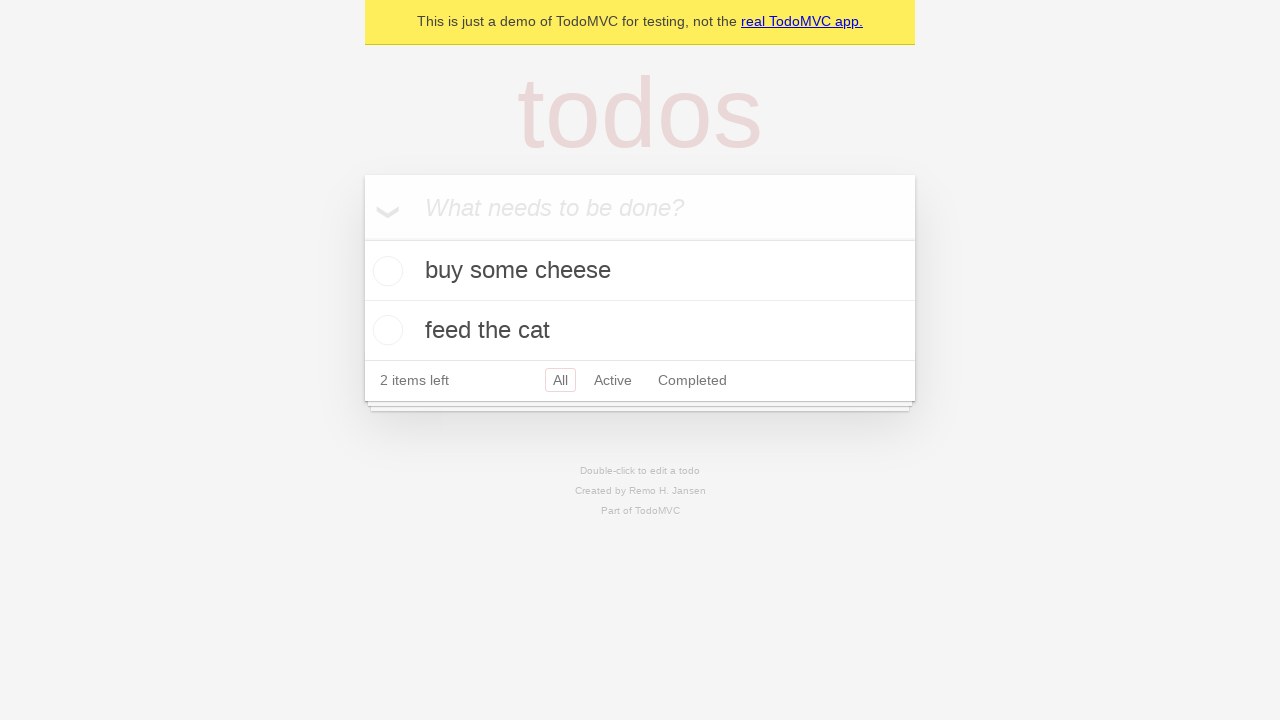

Filled input field with third todo 'book a doctors appointment' on internal:attr=[placeholder="What needs to be done?"i]
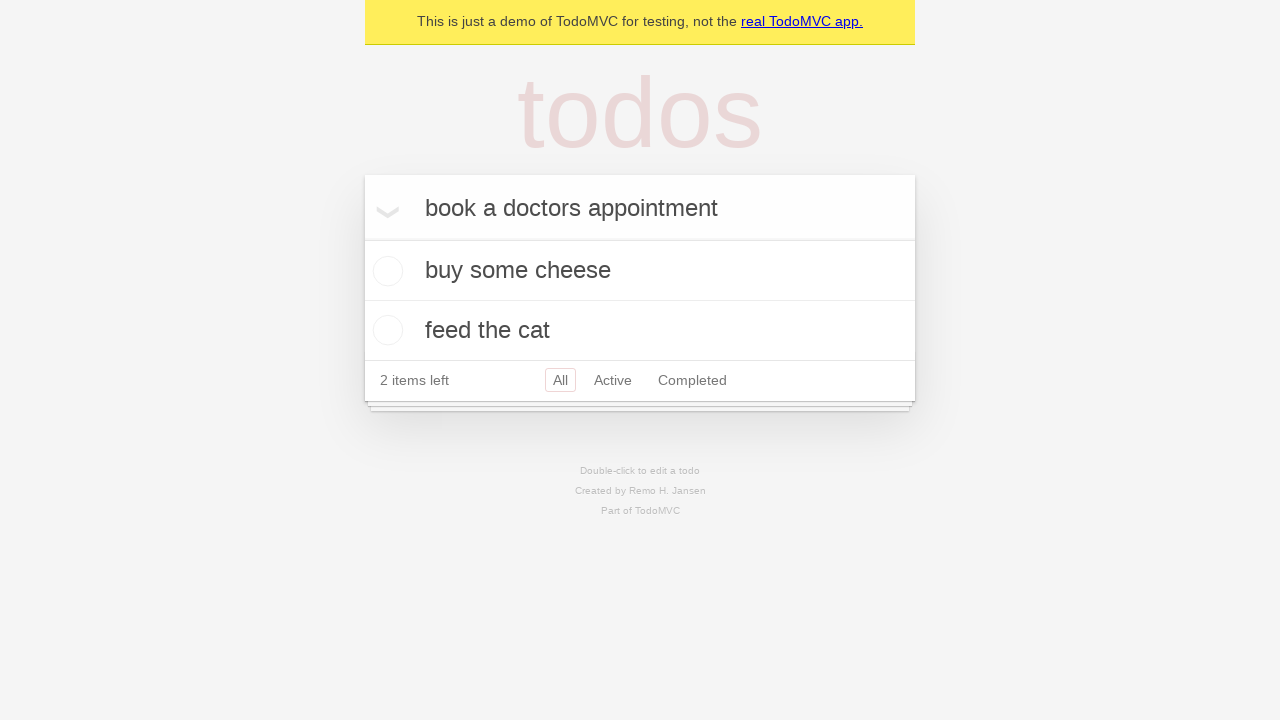

Pressed Enter to add third todo on internal:attr=[placeholder="What needs to be done?"i]
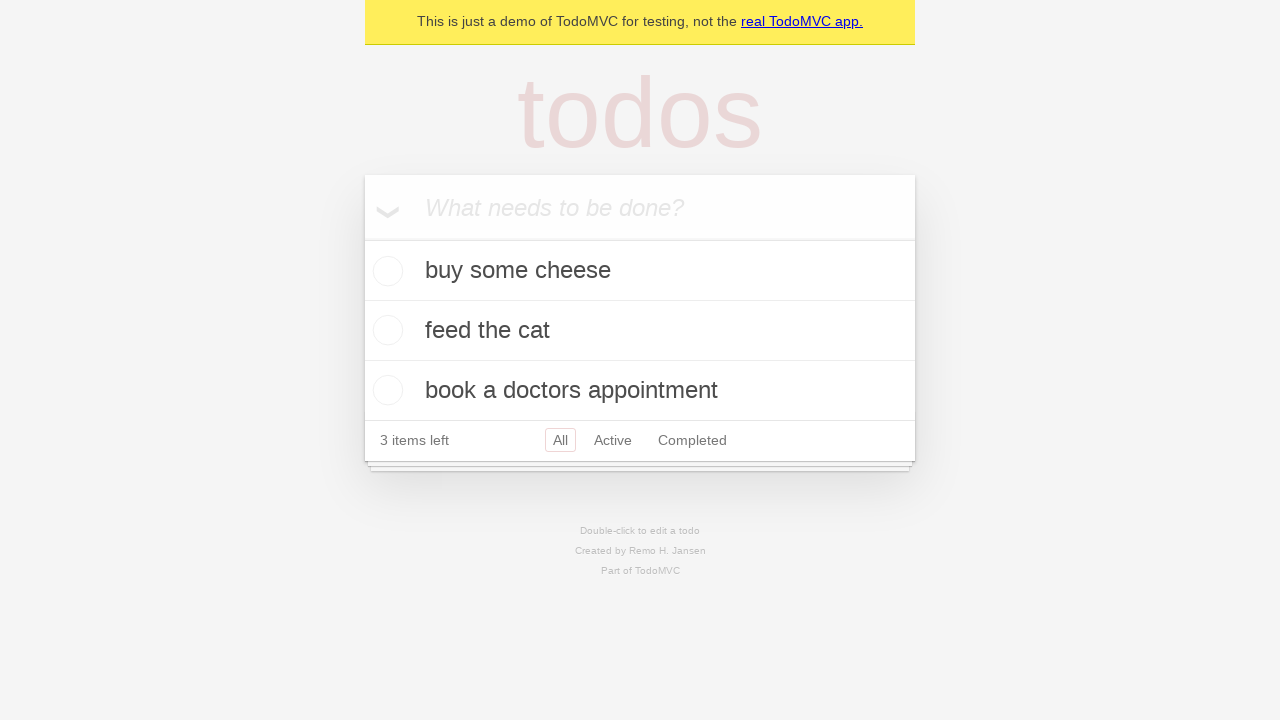

Double-clicked second todo item to enter edit mode at (640, 331) on internal:testid=[data-testid="todo-item"s] >> nth=1
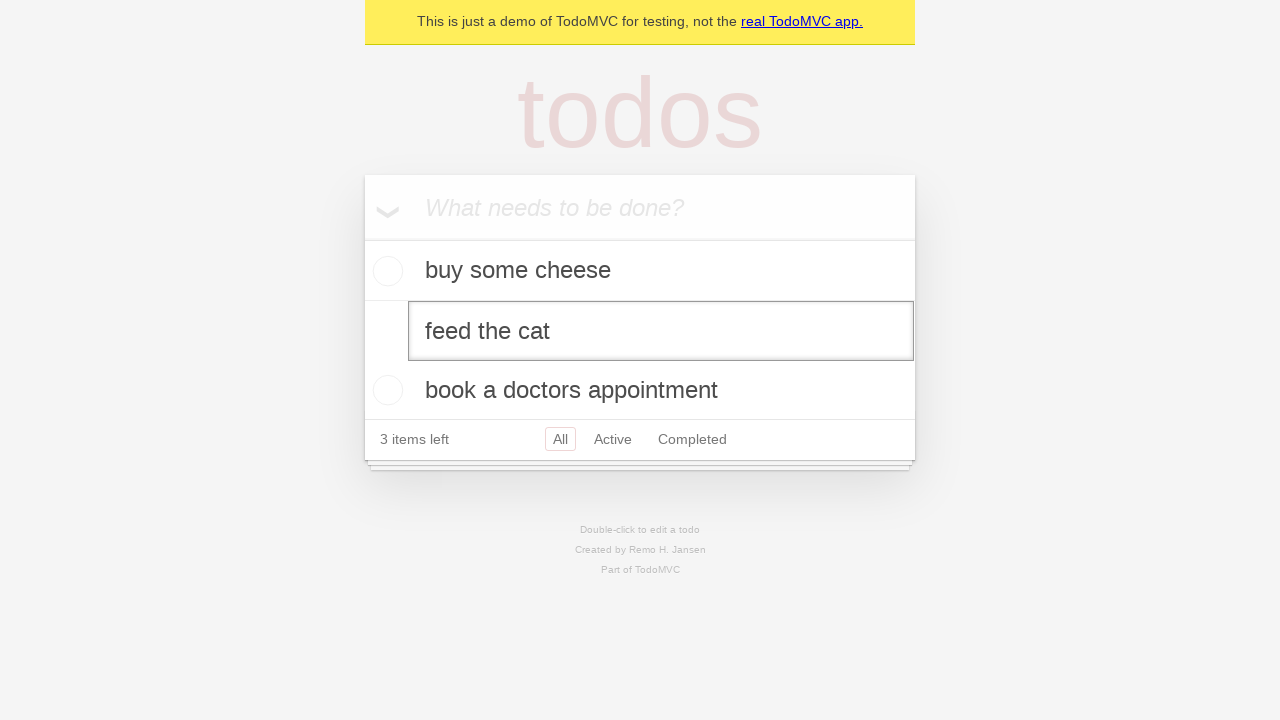

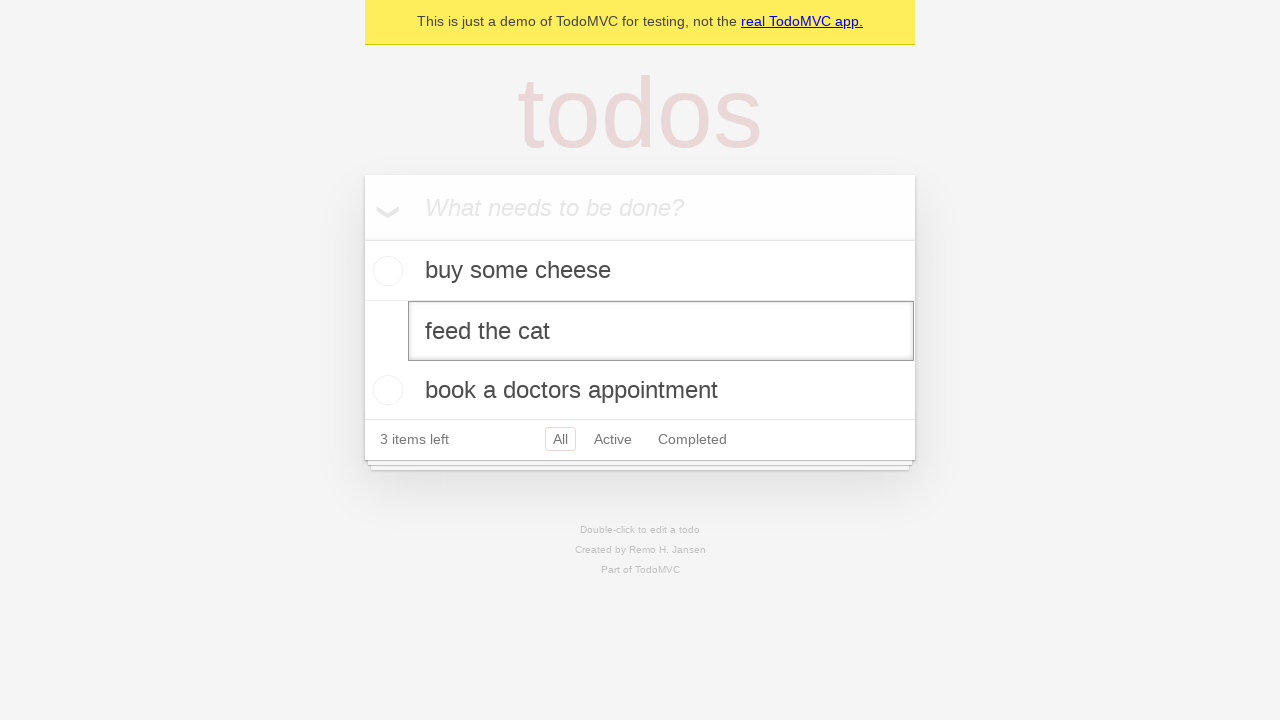